Navigates to a Thai scholarship search page with filter parameters and waits for the JavaScript content to load, verifying that scholarship listings are displayed.

Starting URL: https://findstudentship.eef.or.th/scholarship?grade=ทุกระดับ&cost=ทุนทั้งหมด&genre=ทุนให้เปล่า

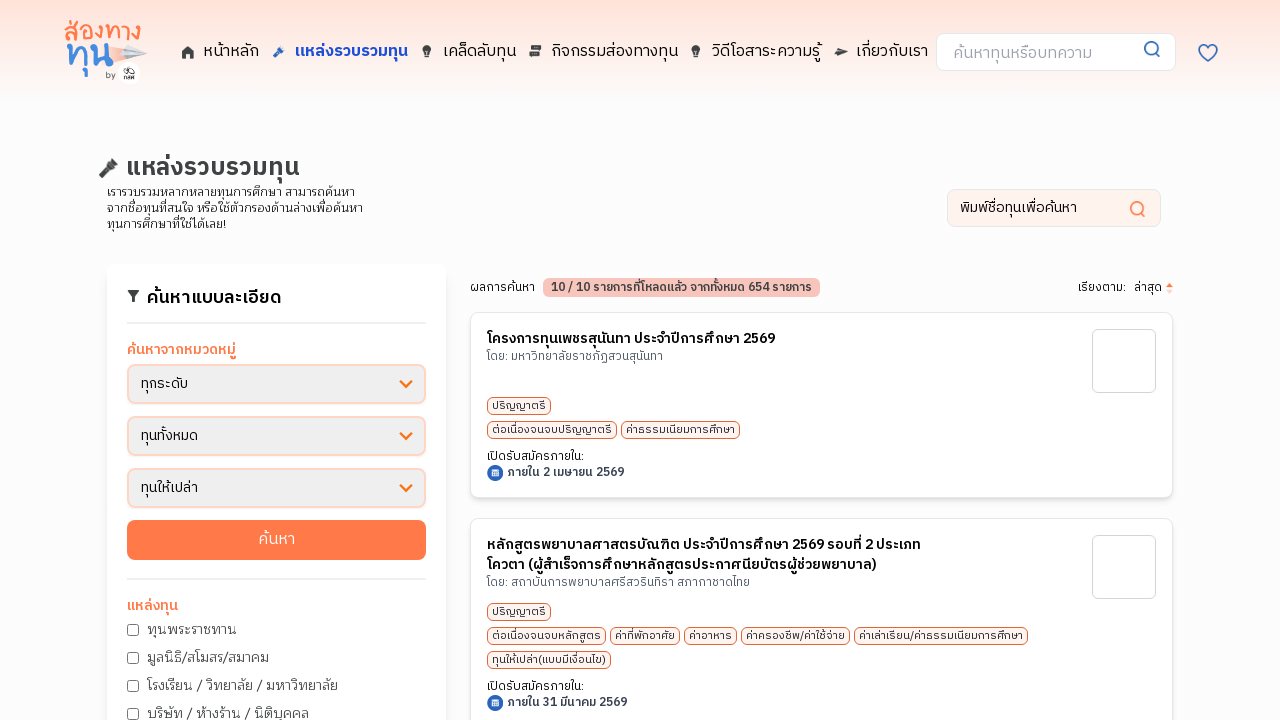

Navigated to Thai scholarship search page with filter parameters (all grades, all funding types, free scholarships)
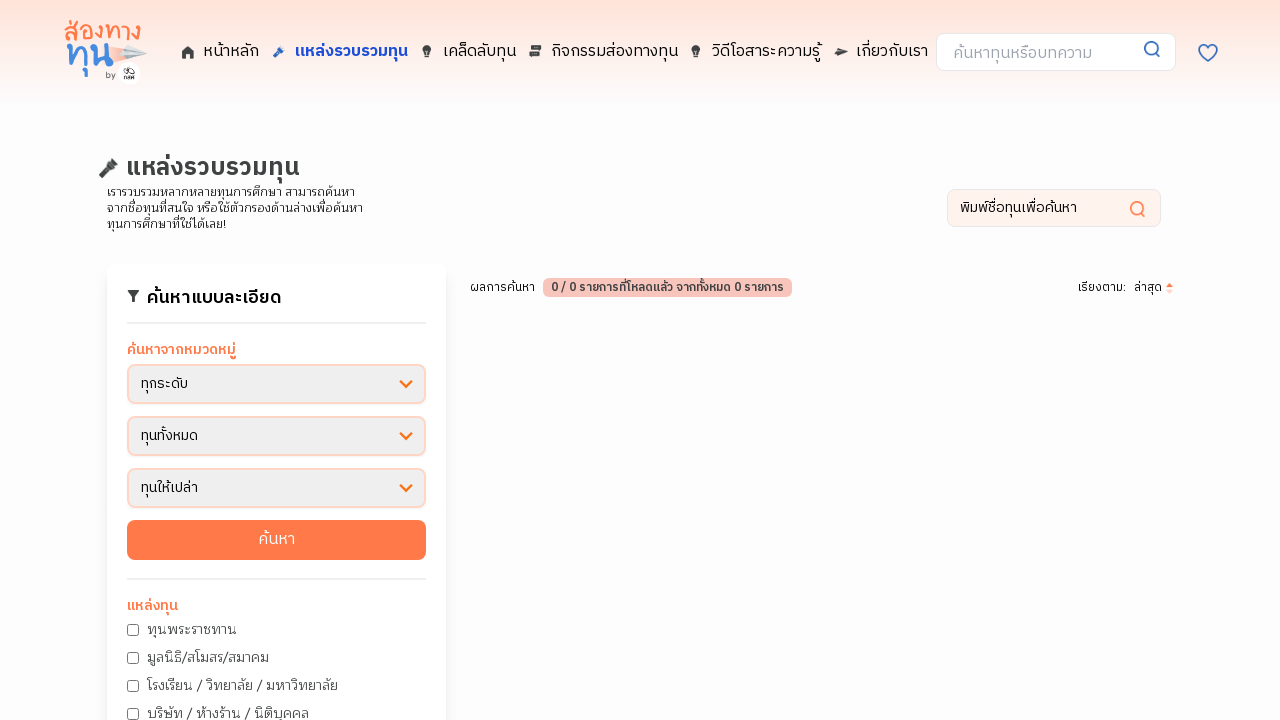

Waited for network idle state - JavaScript content finished loading
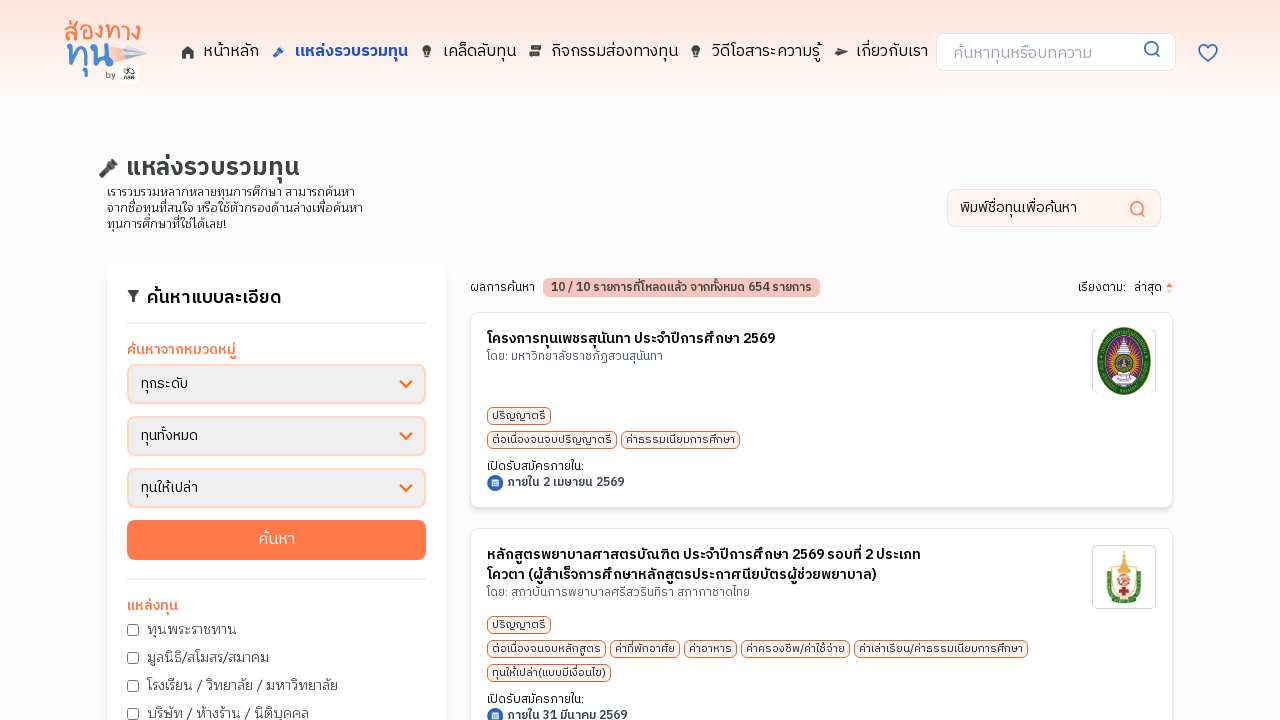

Scholarship listing elements are now visible on the page
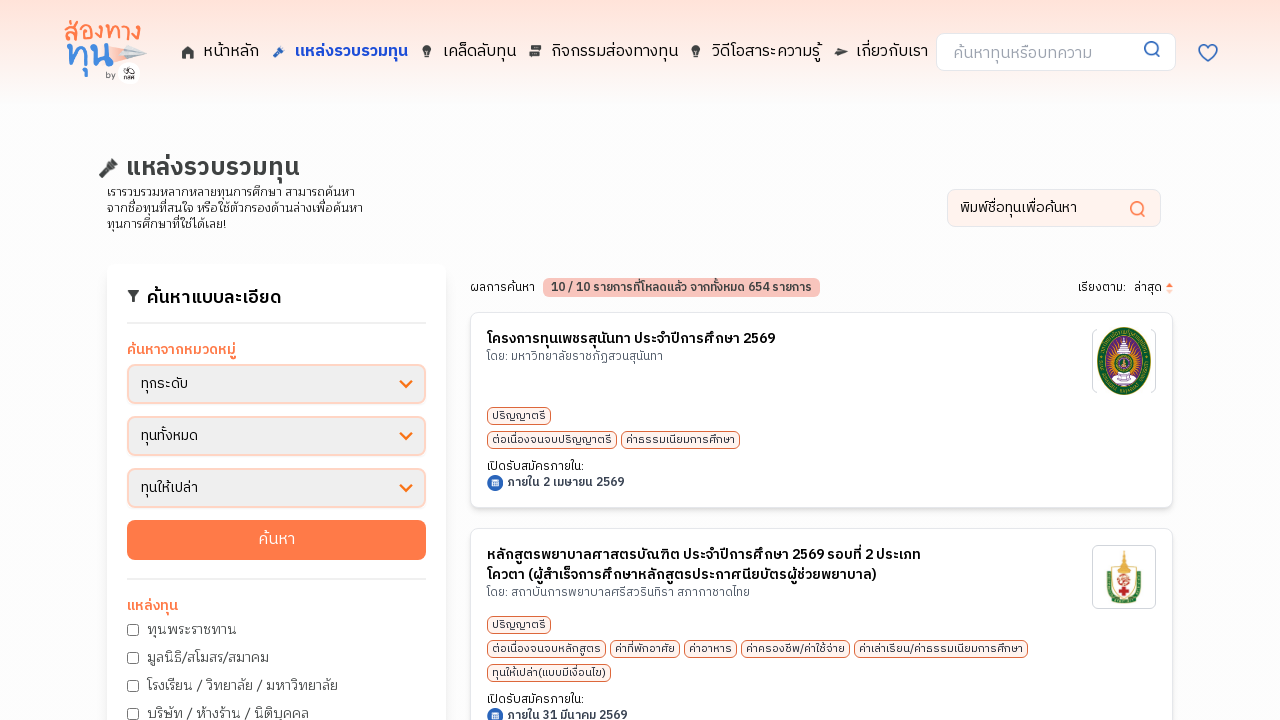

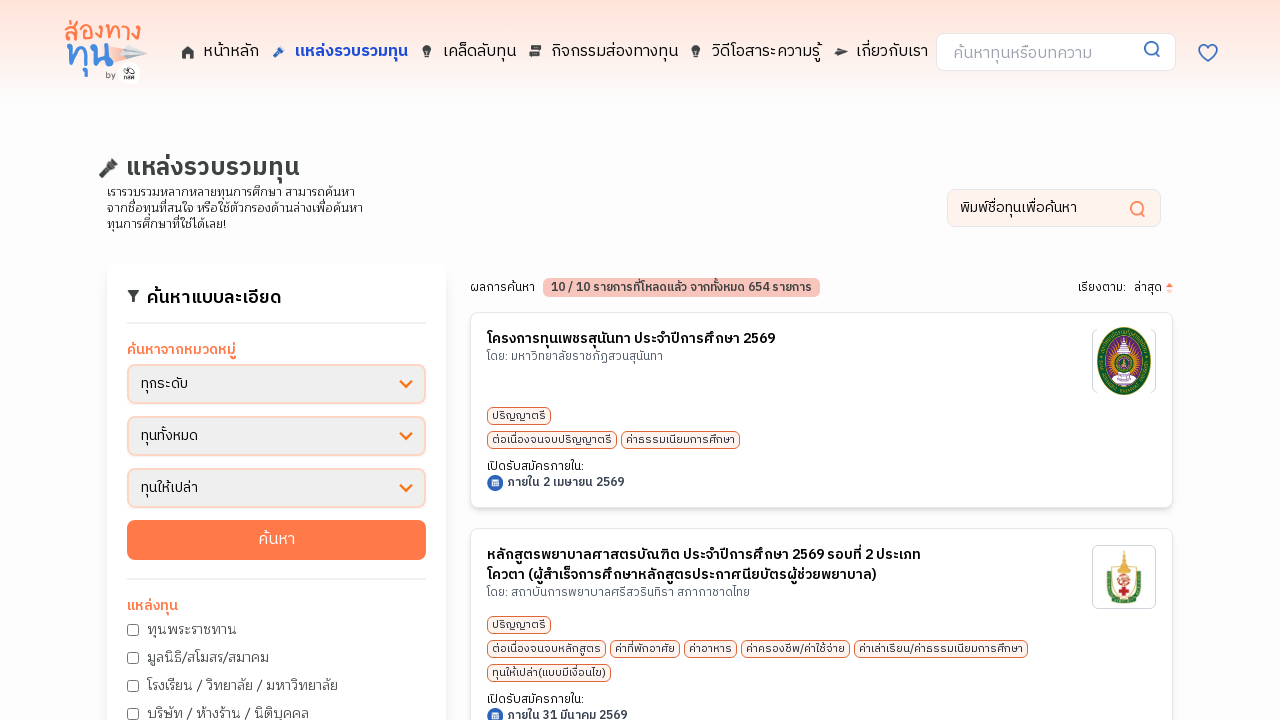